Navigates to the Time and Date world clock page and verifies that a table with world clock information is present on the page.

Starting URL: https://www.timeanddate.com/worldclock/

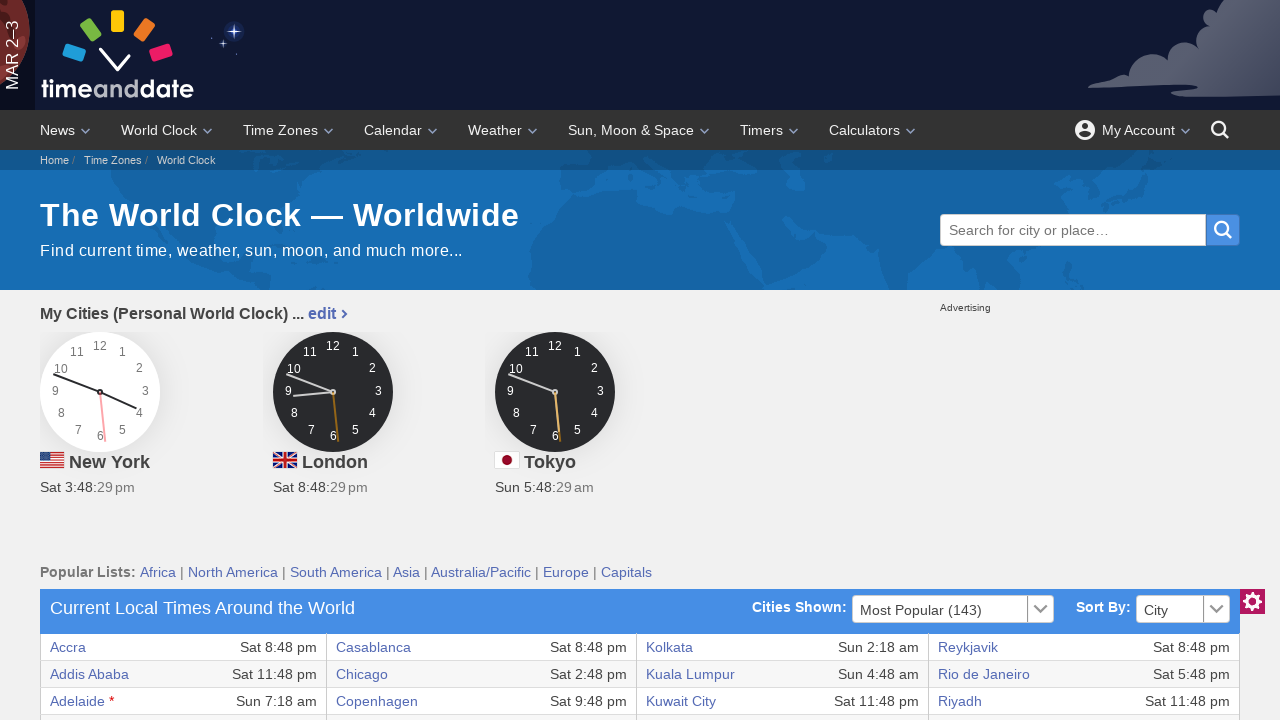

Waited for table element to be visible on the page
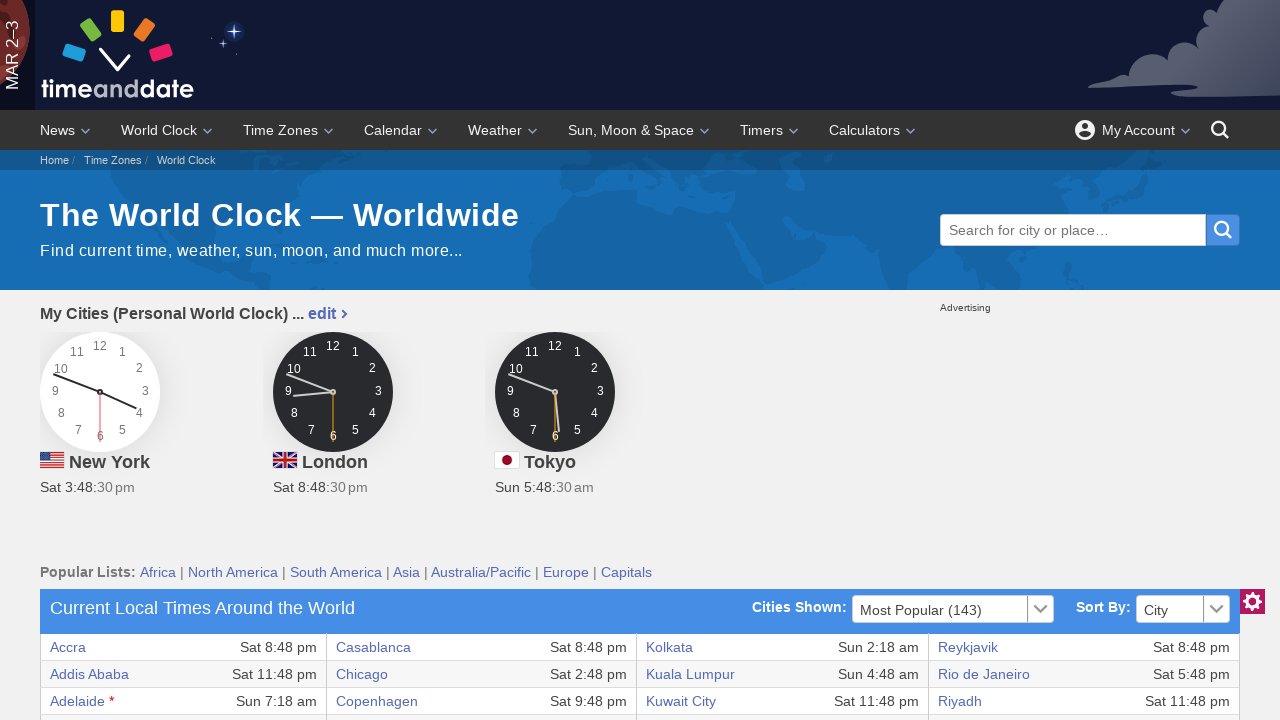

Verified main content table is present in body
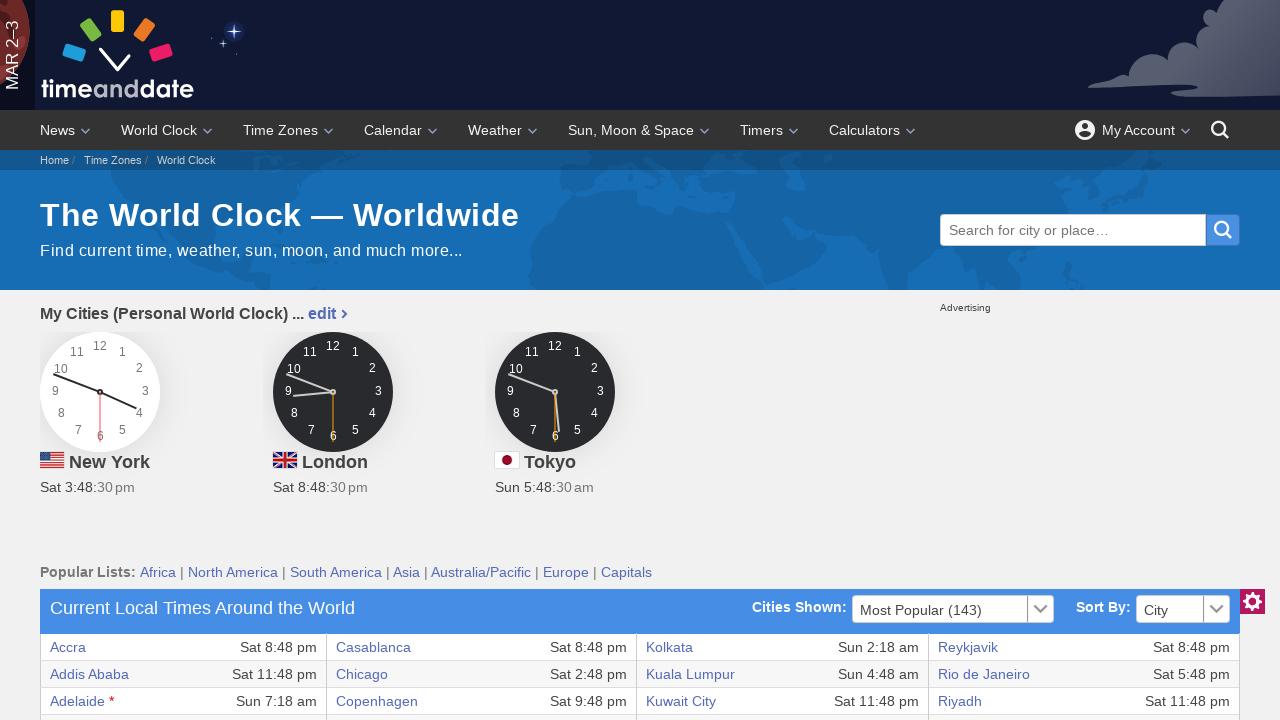

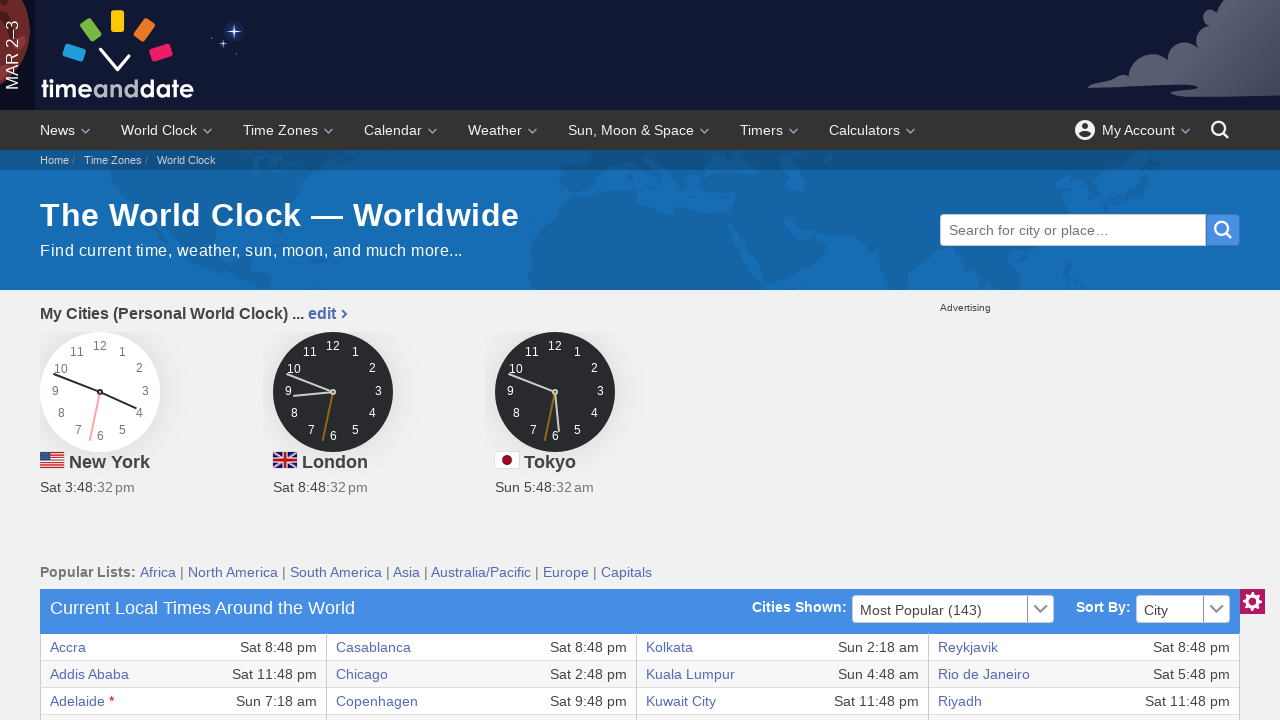